Tests the checkout form by filling in customer details, address, and credit card payment information, then submitting the form.

Starting URL: https://webshop-agil-testautomatiserare.netlify.app/checkout

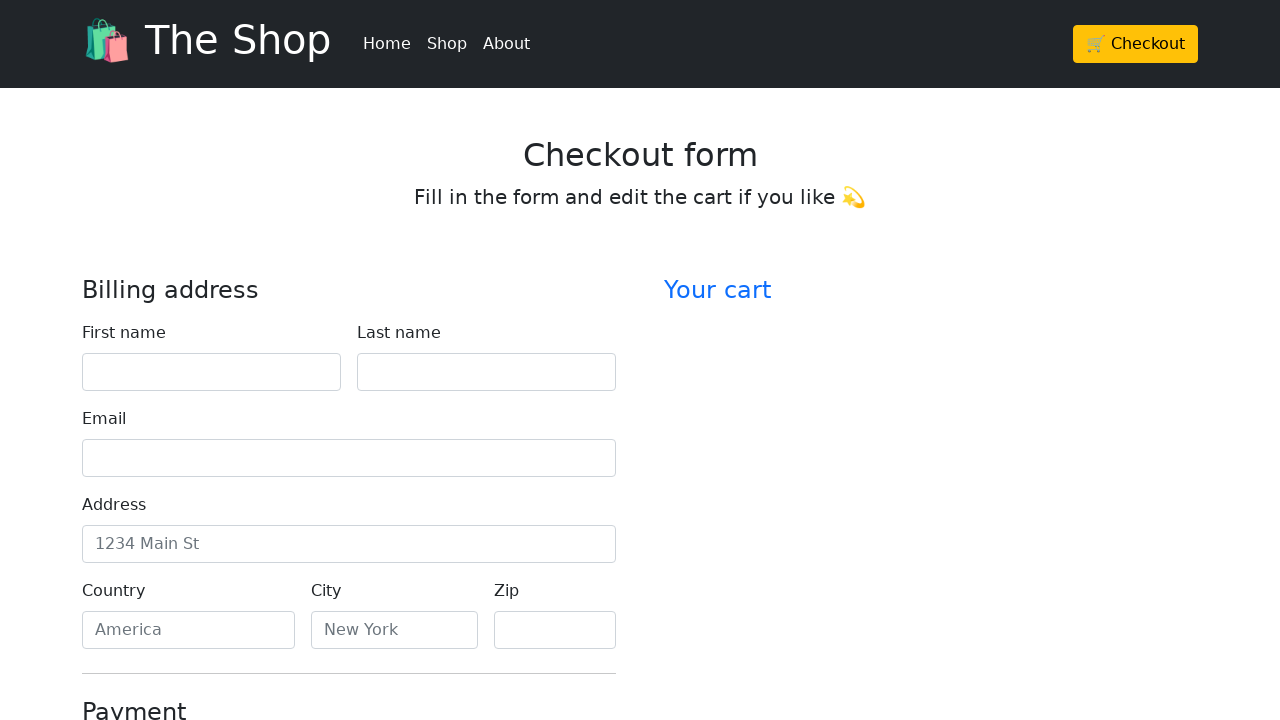

Filled first name field with 'Emma' on input#firstName
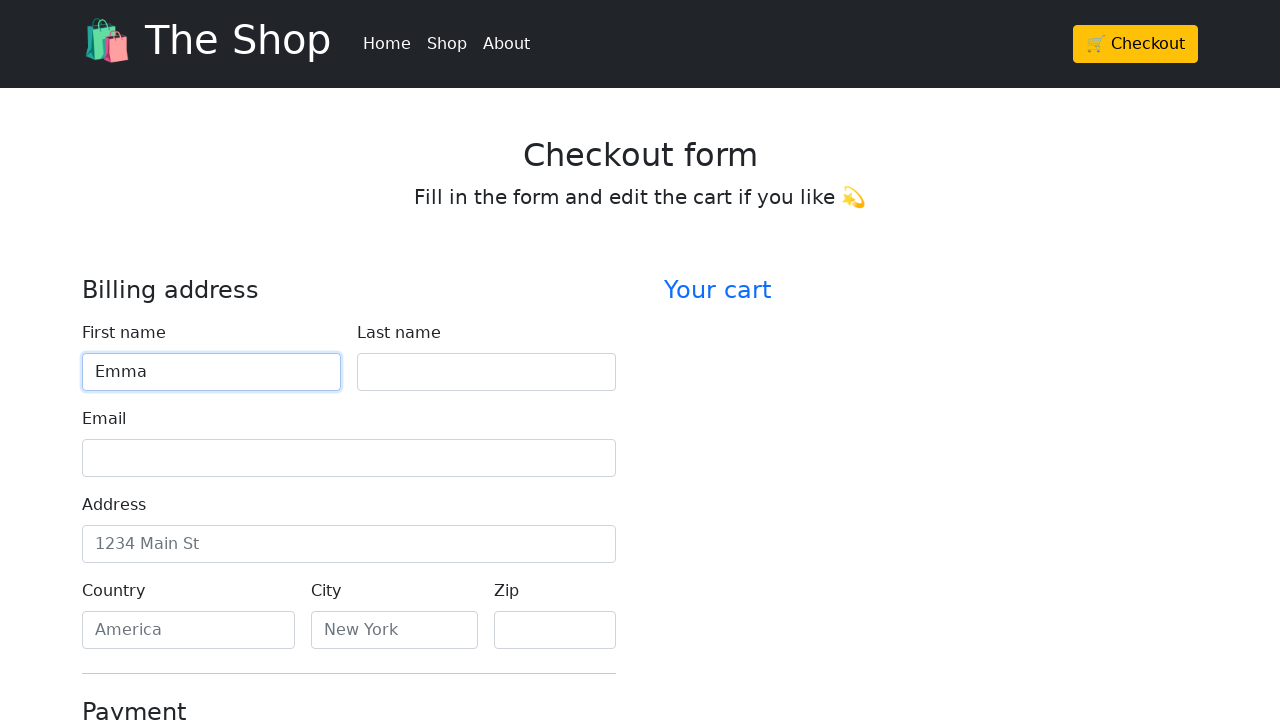

Filled last name field with 'Johnson' on input#lastName
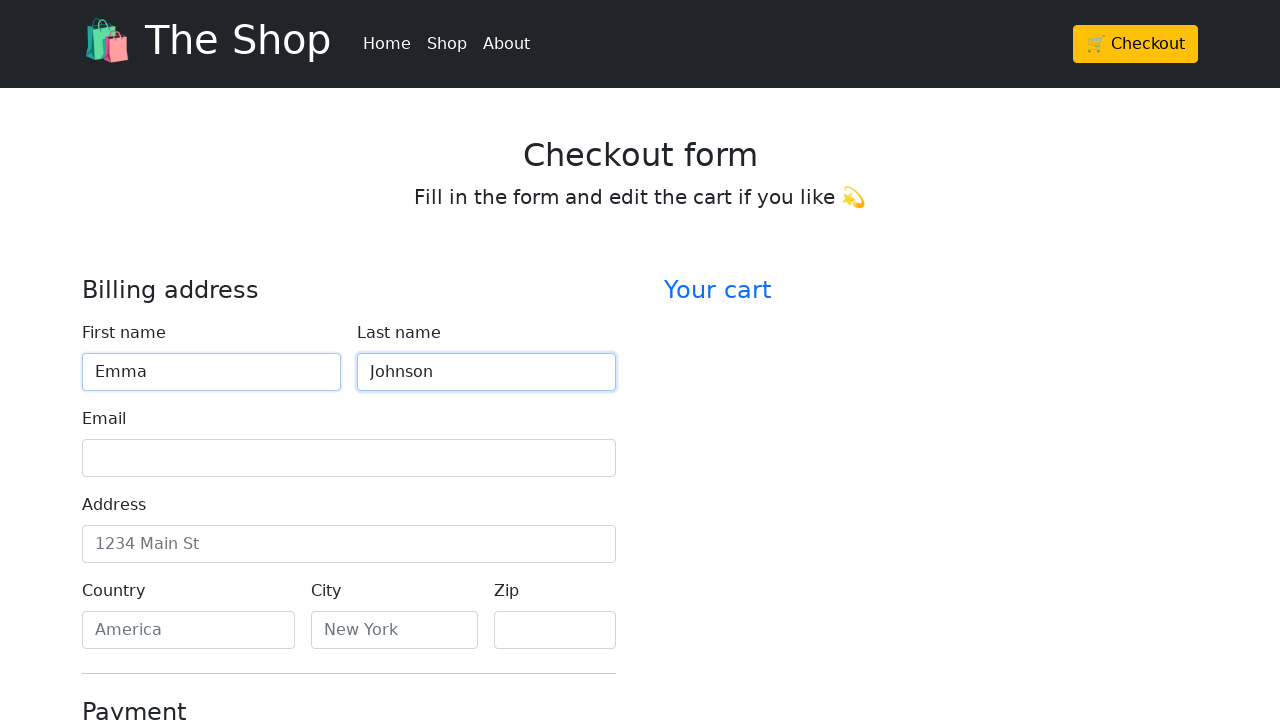

Filled email field with 'emma.johnson@testmail.com' on input#email
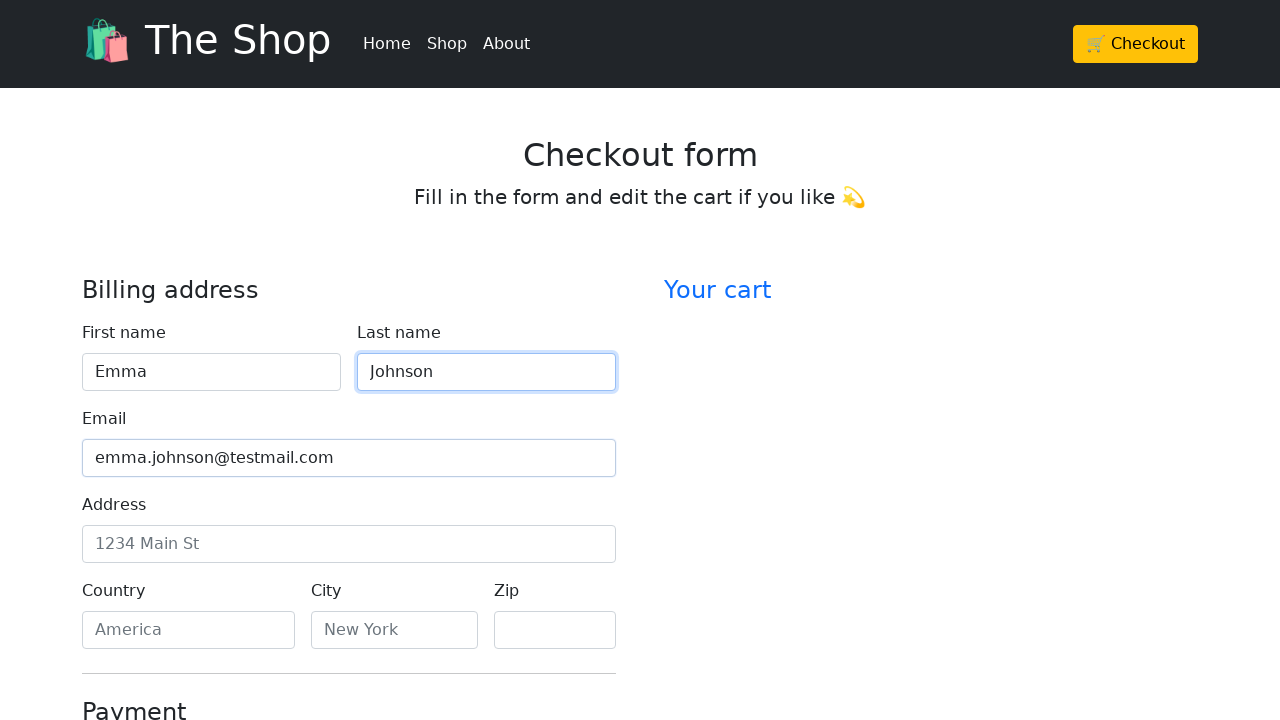

Filled address field with '456 Oak Avenue' on input#address
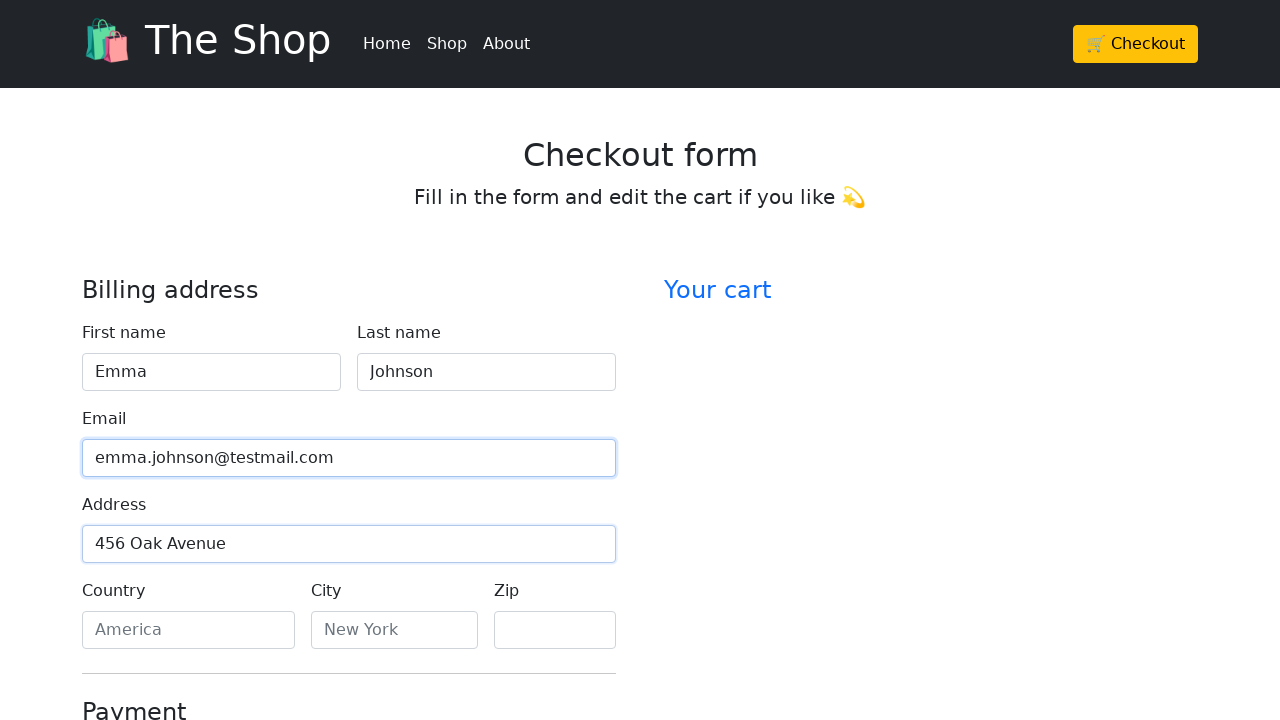

Filled country field with 'Sweden' on input#country
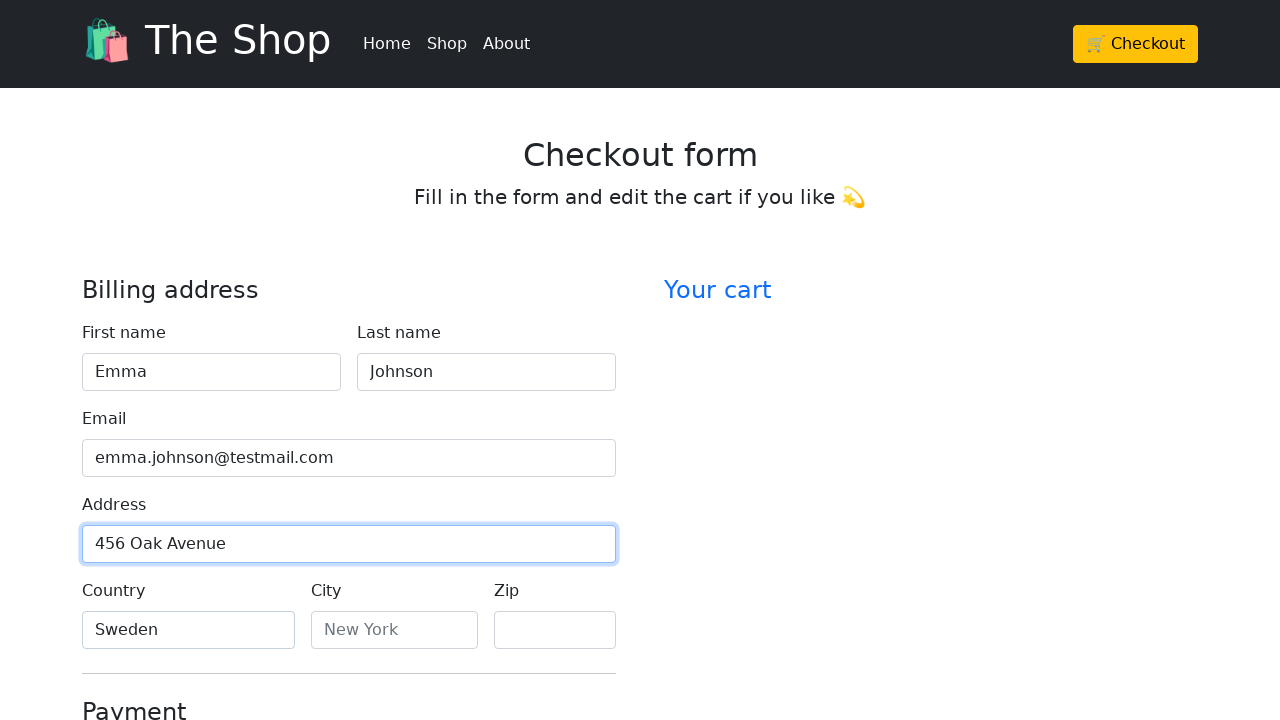

Filled city field with 'Stockholm' on input#city
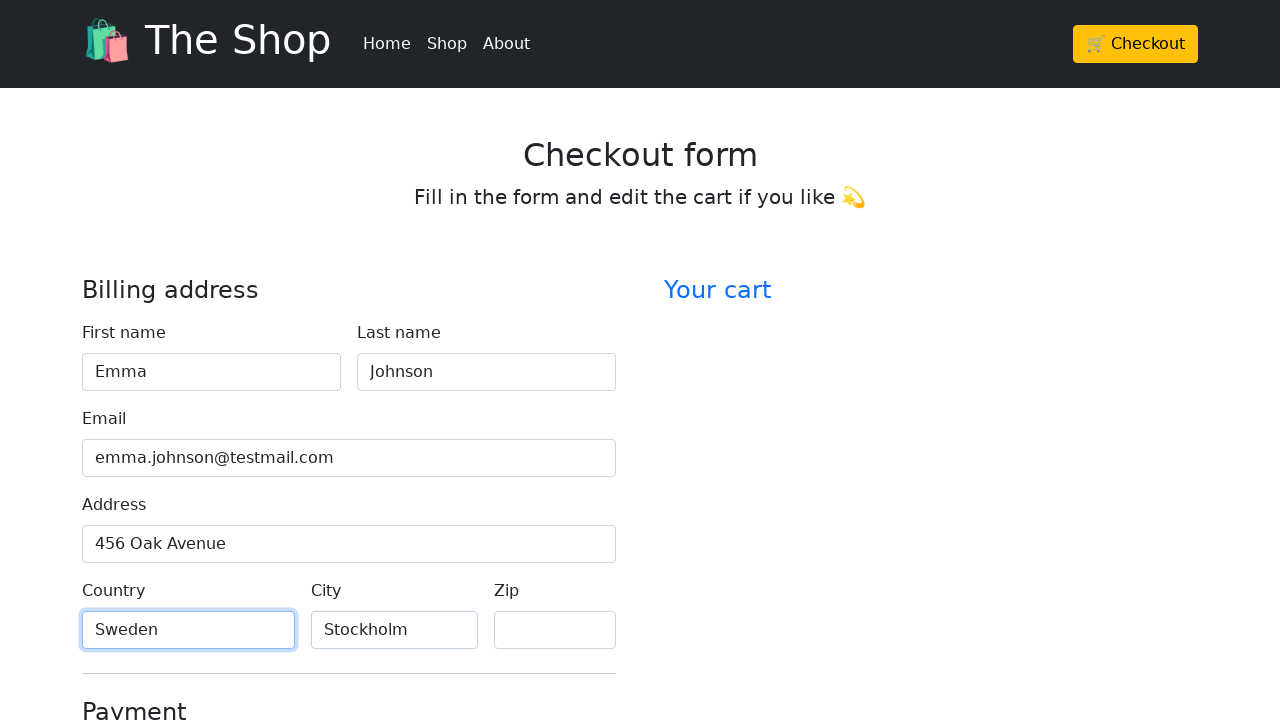

Filled zip code field with '11234' on input#zip
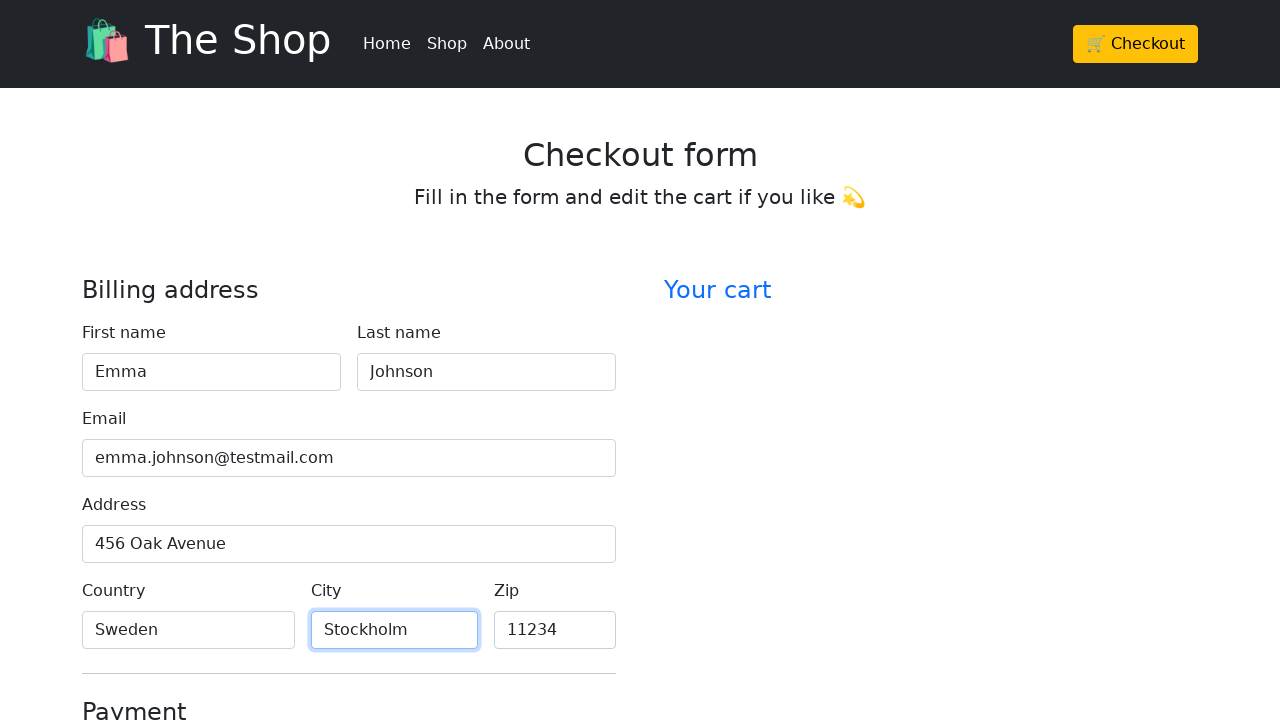

Selected credit card payment method at (90, 361) on input#credit
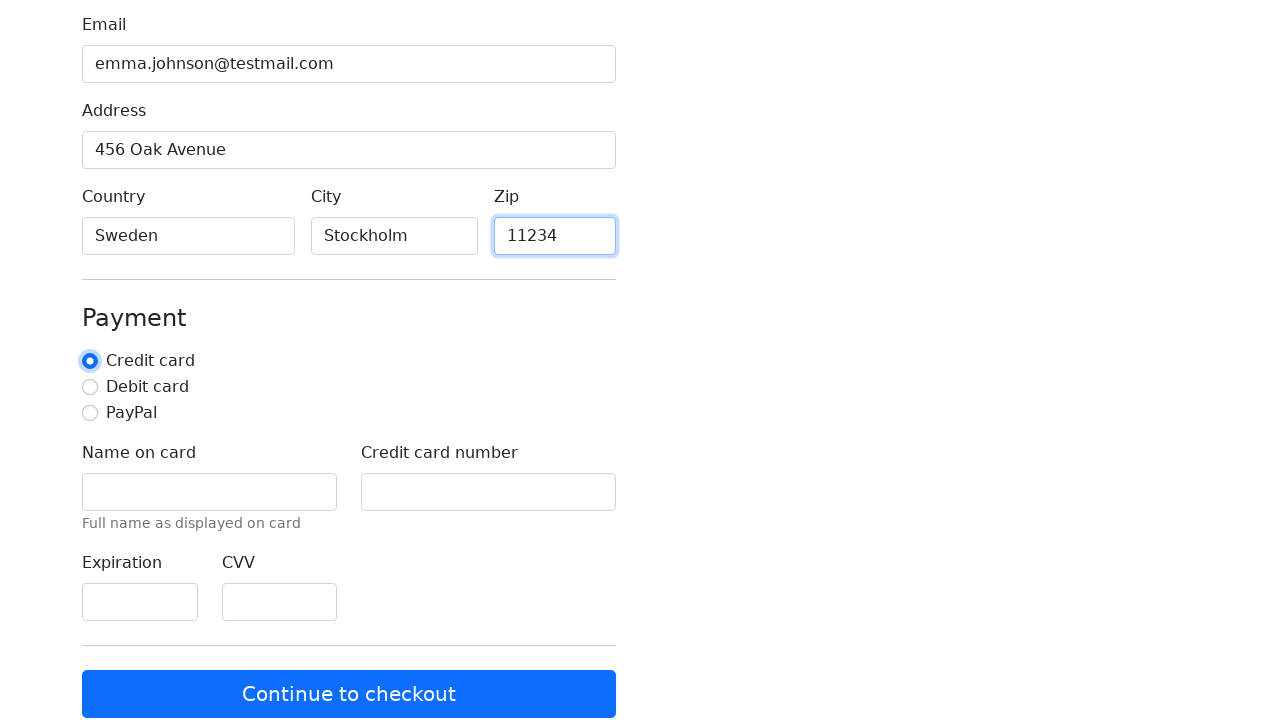

Filled cardholder name with 'Emma Johnson' on input#cc-name
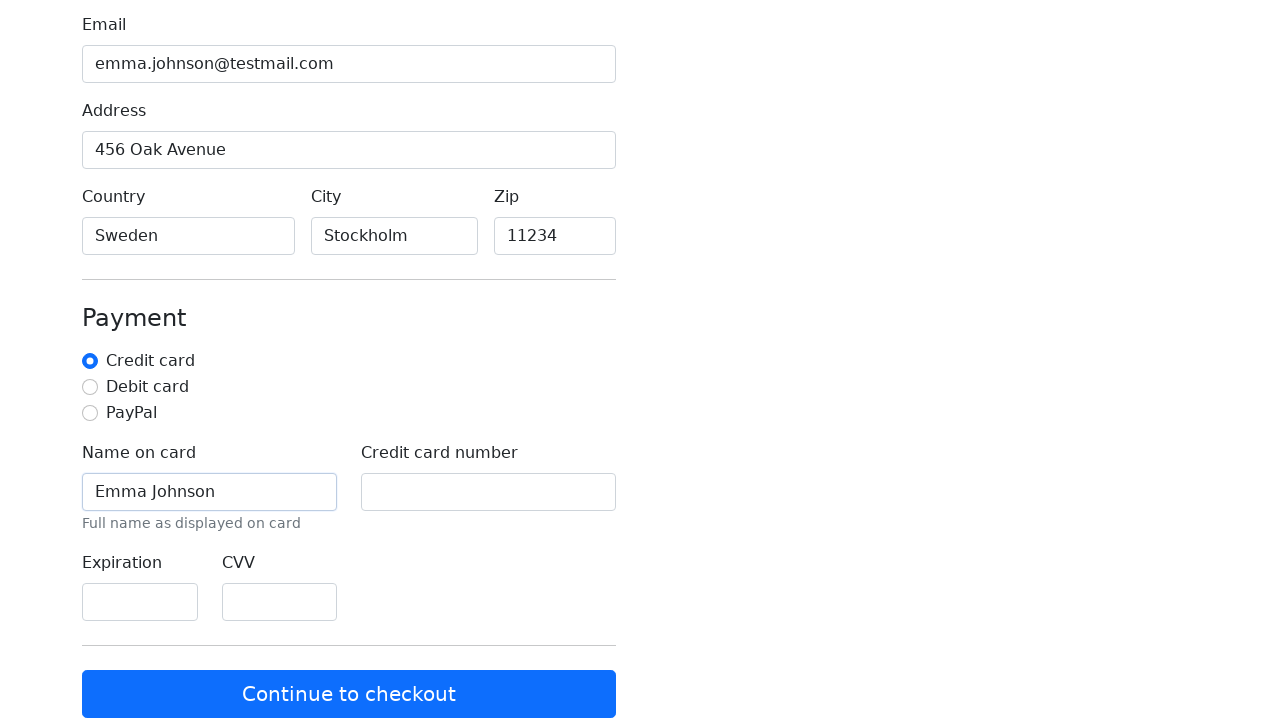

Filled credit card number field on input#cc-number
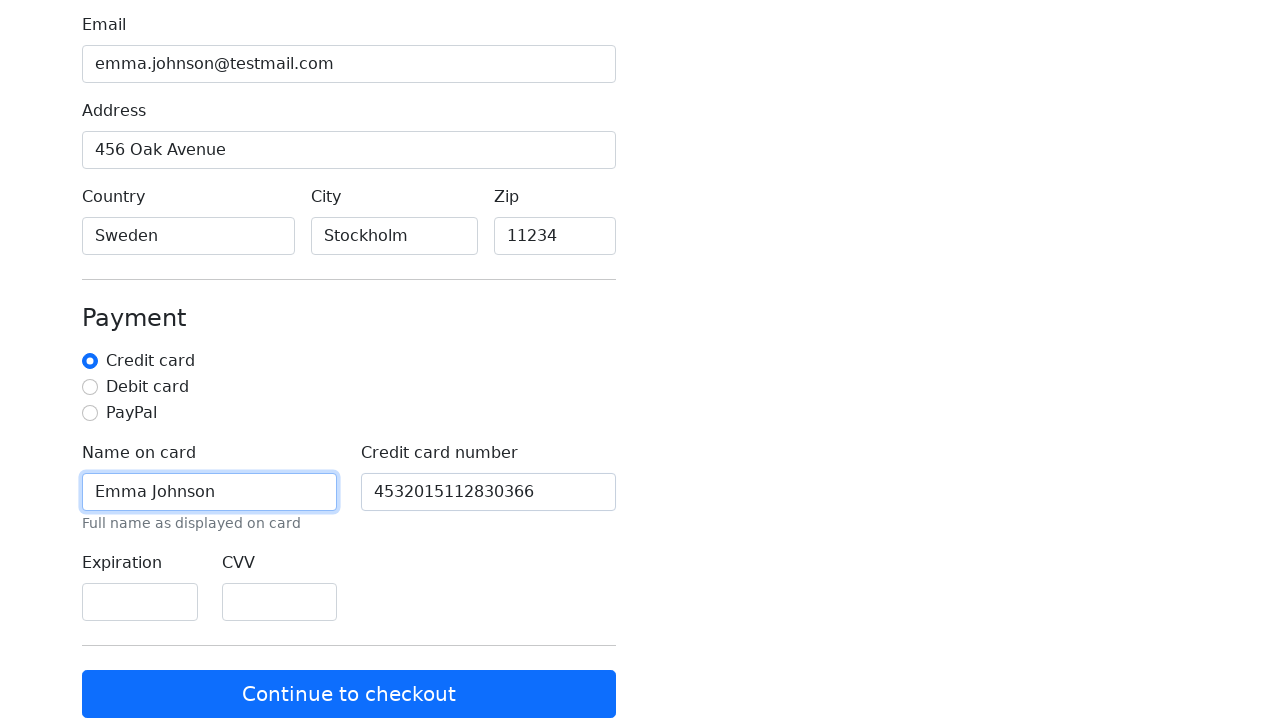

Filled card expiration date with '12/26' on input#cc-expiration
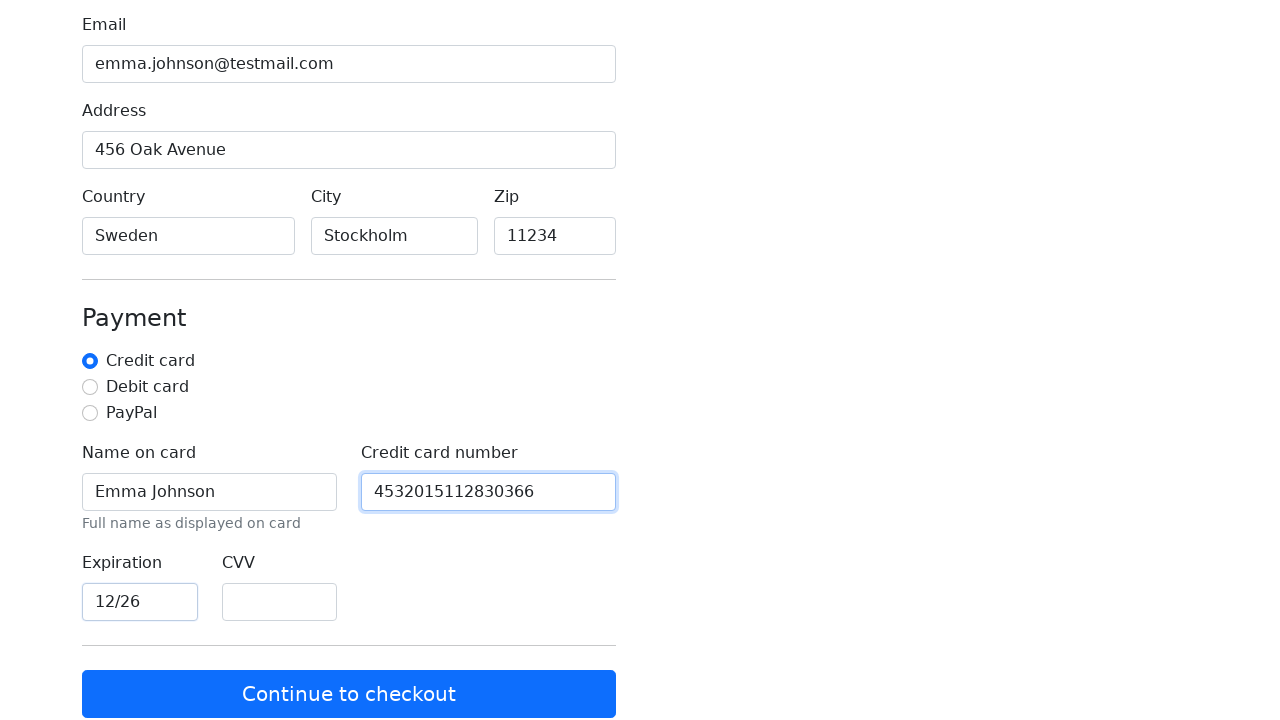

Filled CVV field with '789' on input#cc-cvv
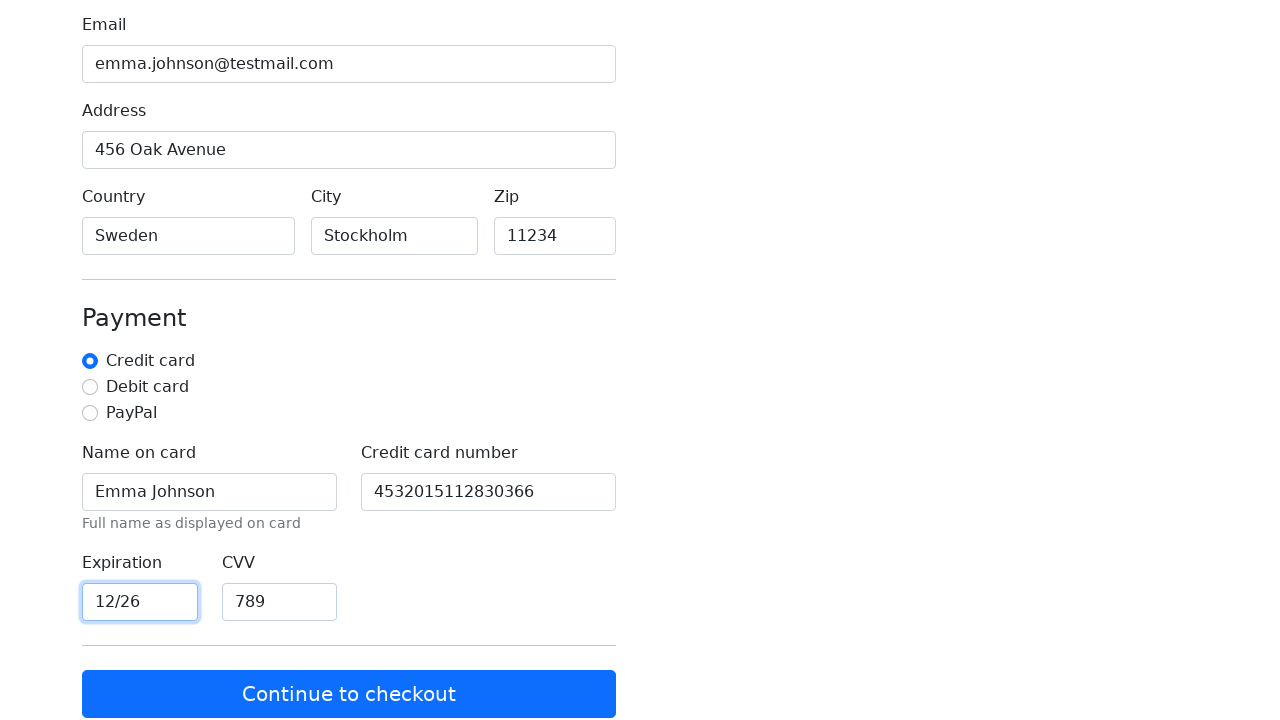

Clicked 'Continue to checkout' button to submit the form at (349, 694) on button[type='submit']:has-text('Continue to checkout')
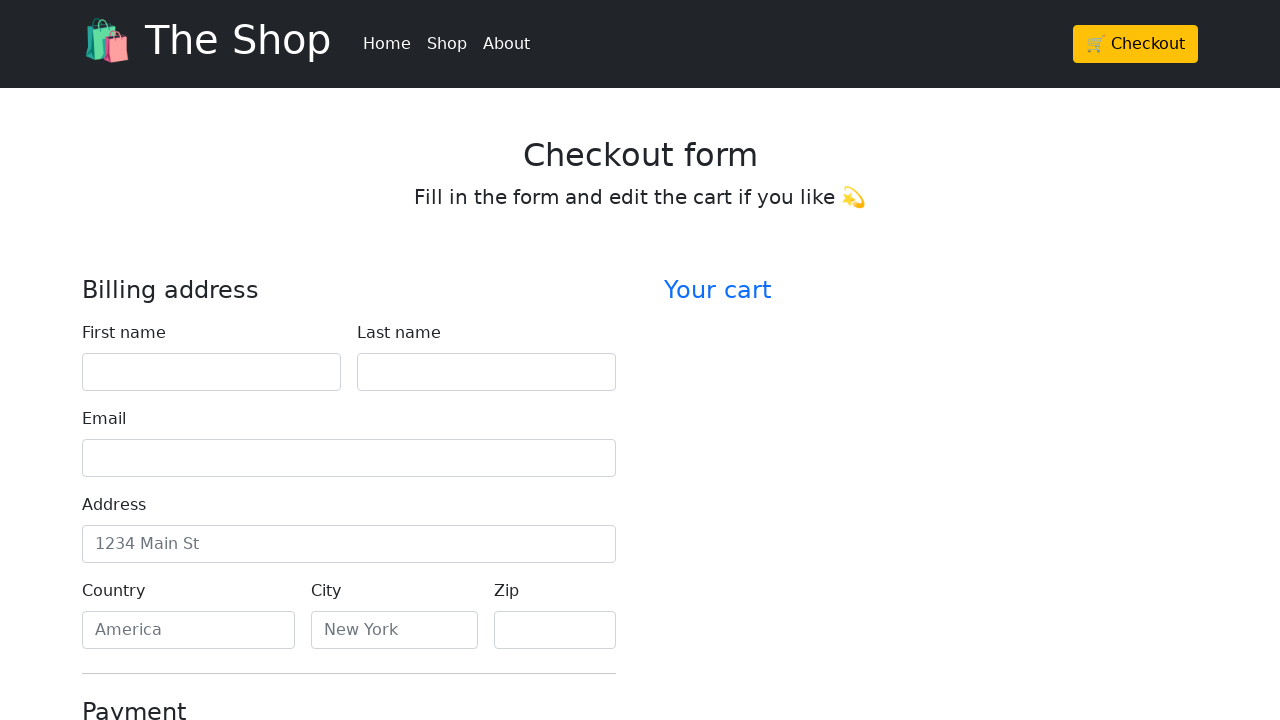

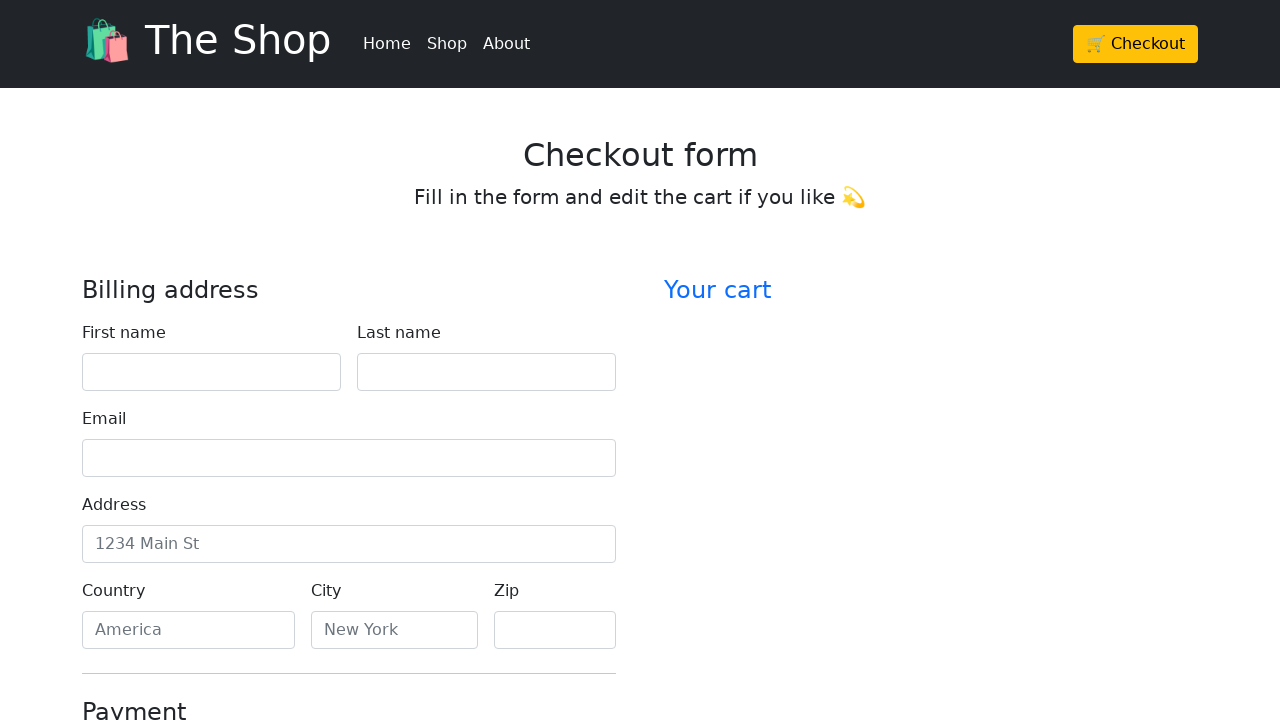